Simple test that navigates to the Selenium HQ website and verifies the page loads successfully.

Starting URL: http://seleniumhq.org

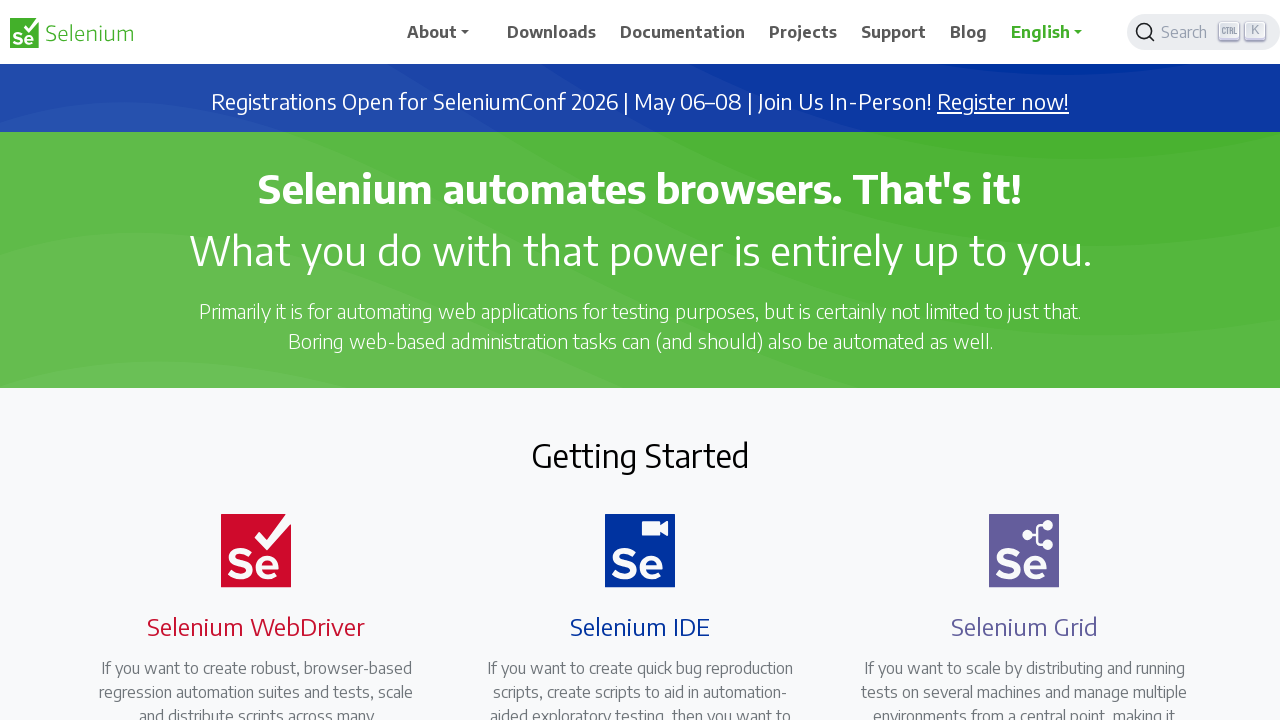

Navigated to Selenium HQ website at http://seleniumhq.org
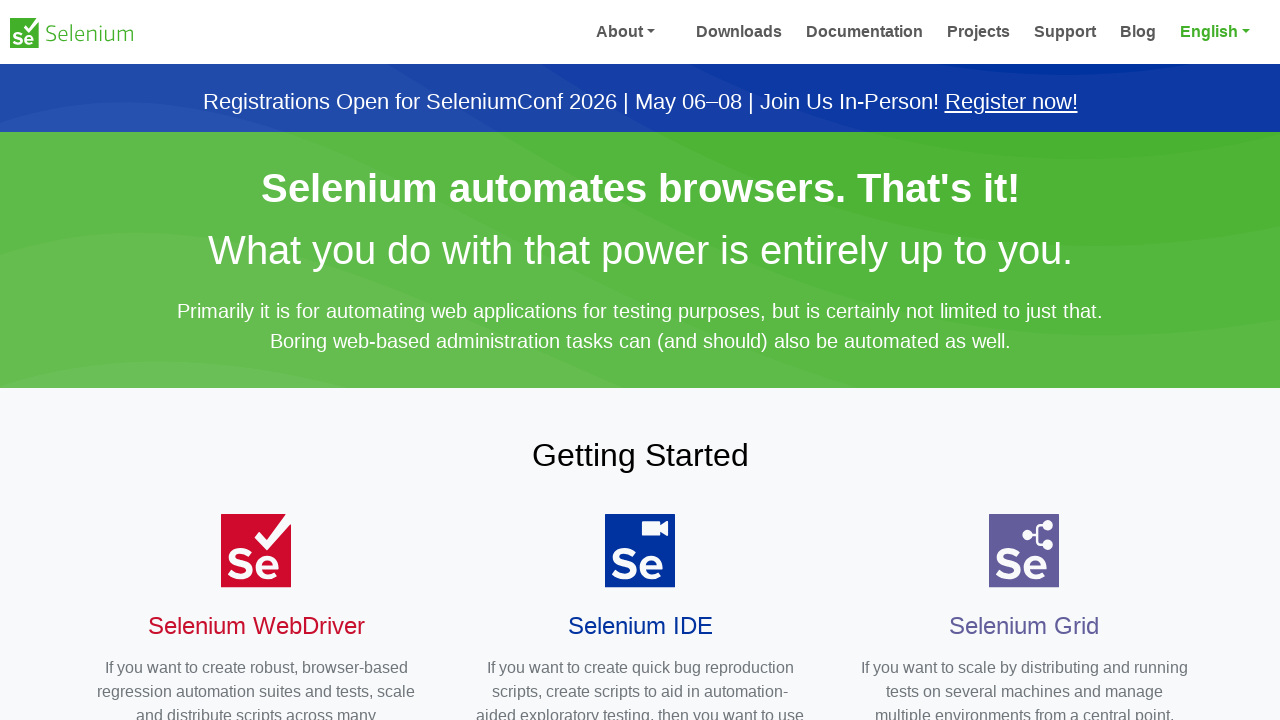

Page DOM content loaded successfully
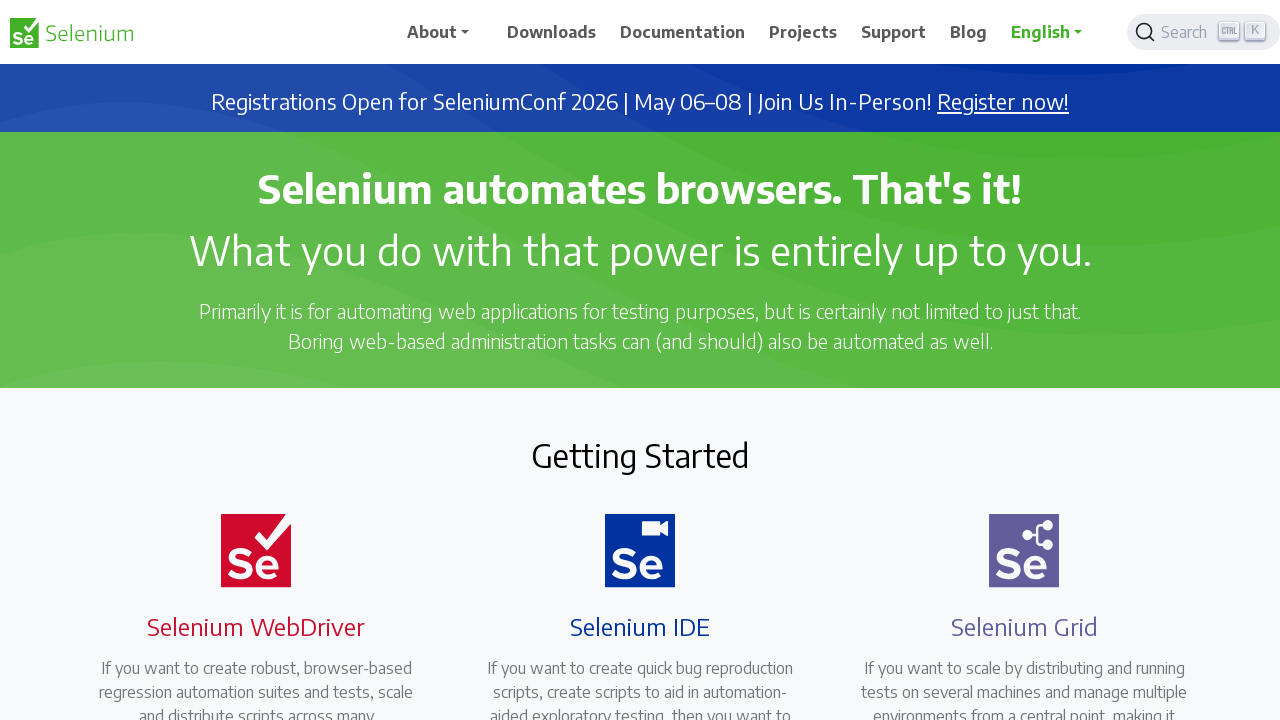

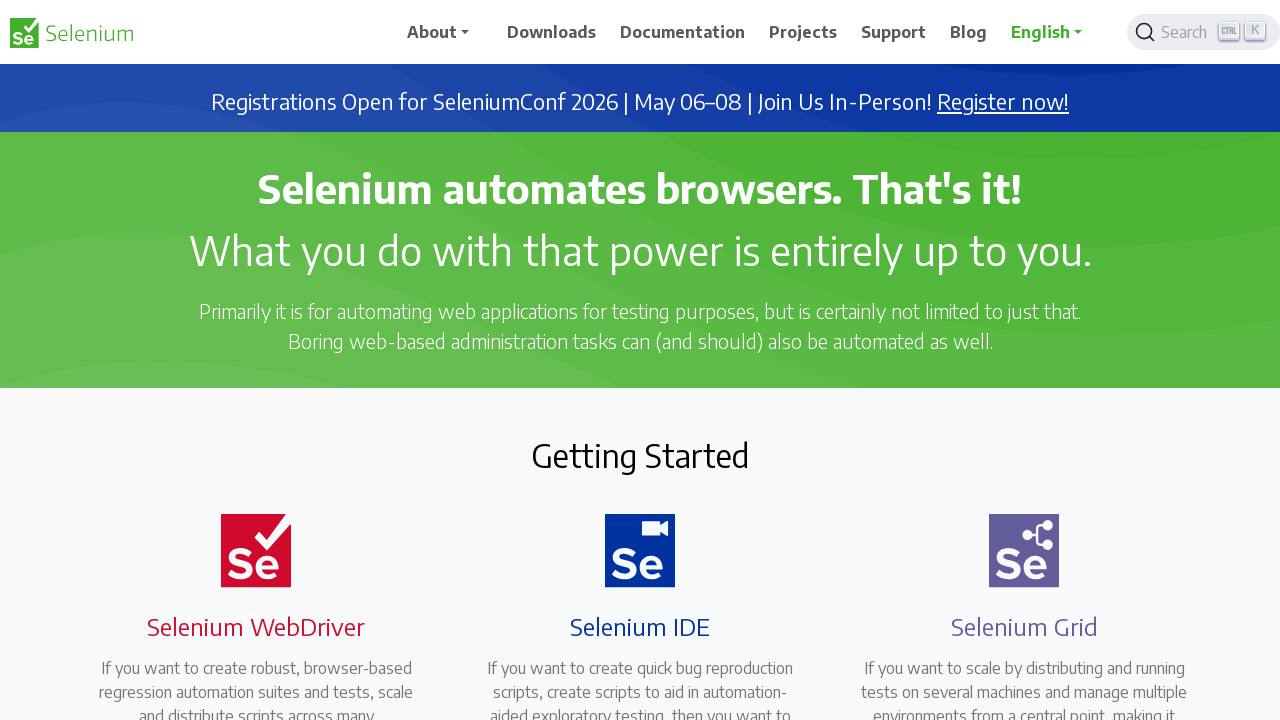